Tests JavaScript prompt dialog by clicking a button that triggers a JS prompt, entering text into it, accepting it, and verifying the result displayed on the page

Starting URL: https://the-internet.herokuapp.com/javascript_alerts

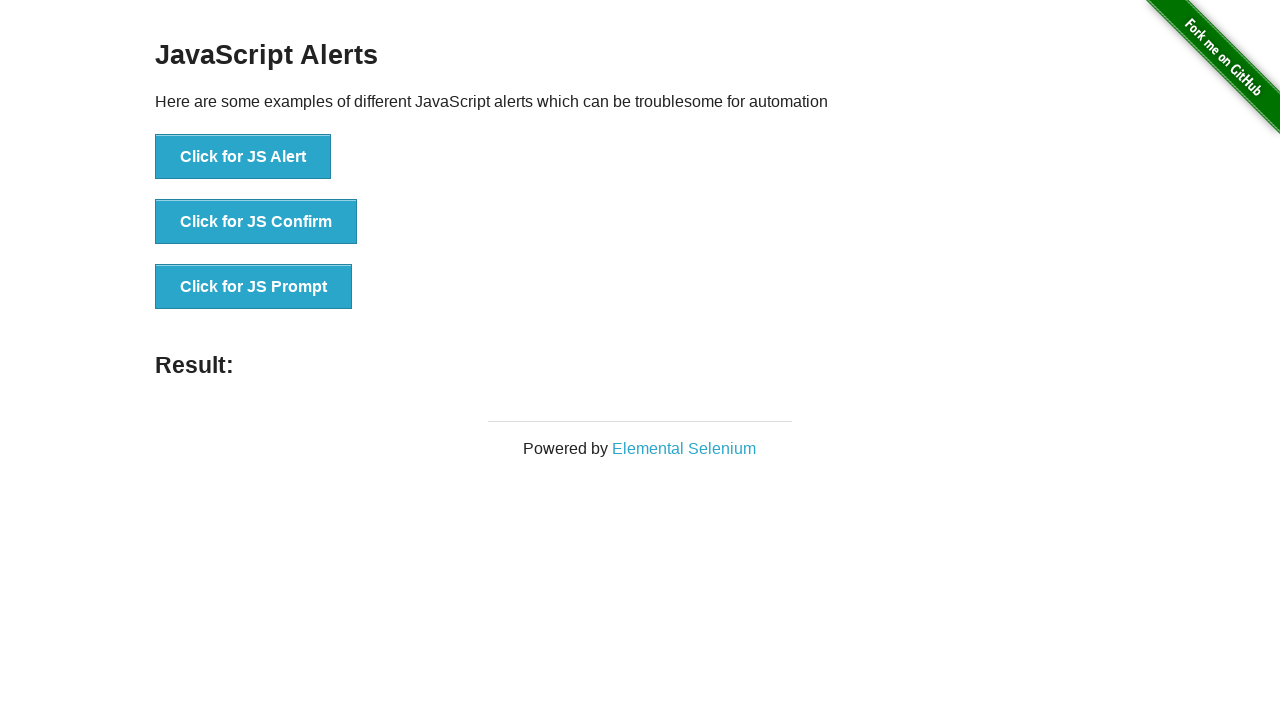

Set up dialog handler to accept prompt with text 'Work is done!'
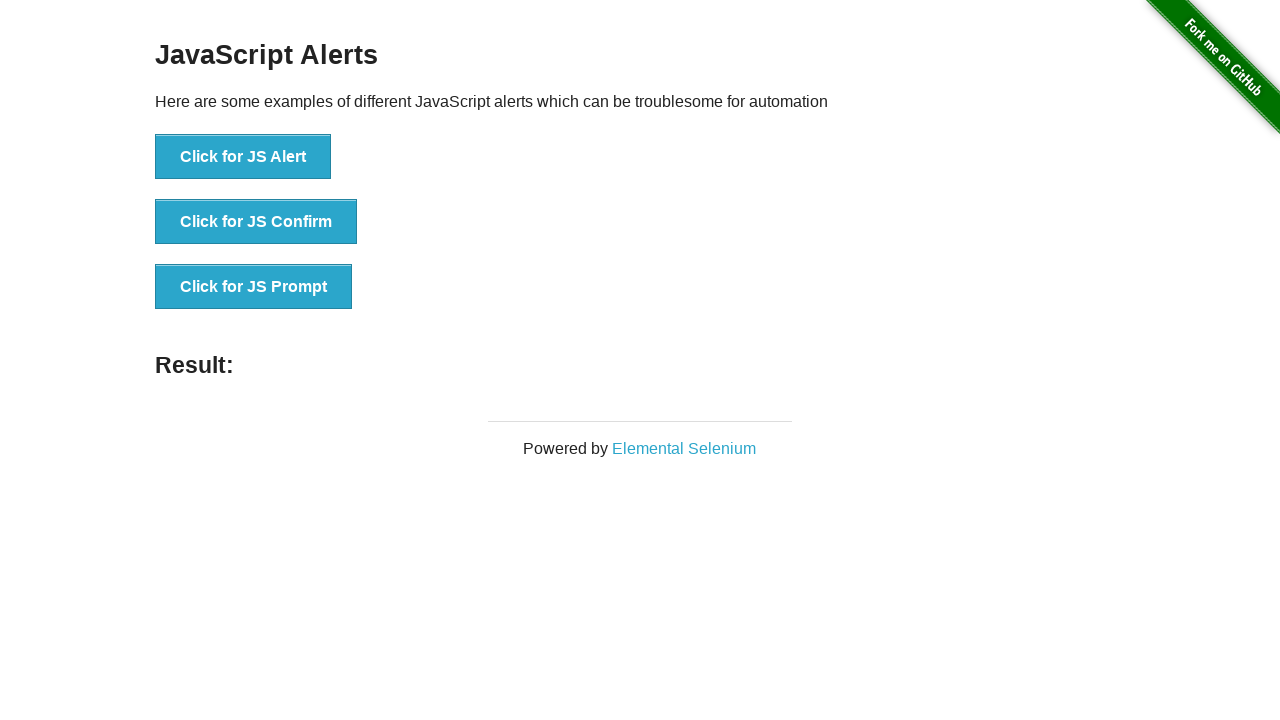

Clicked button to trigger JavaScript prompt dialog at (254, 287) on button[onclick='jsPrompt()']
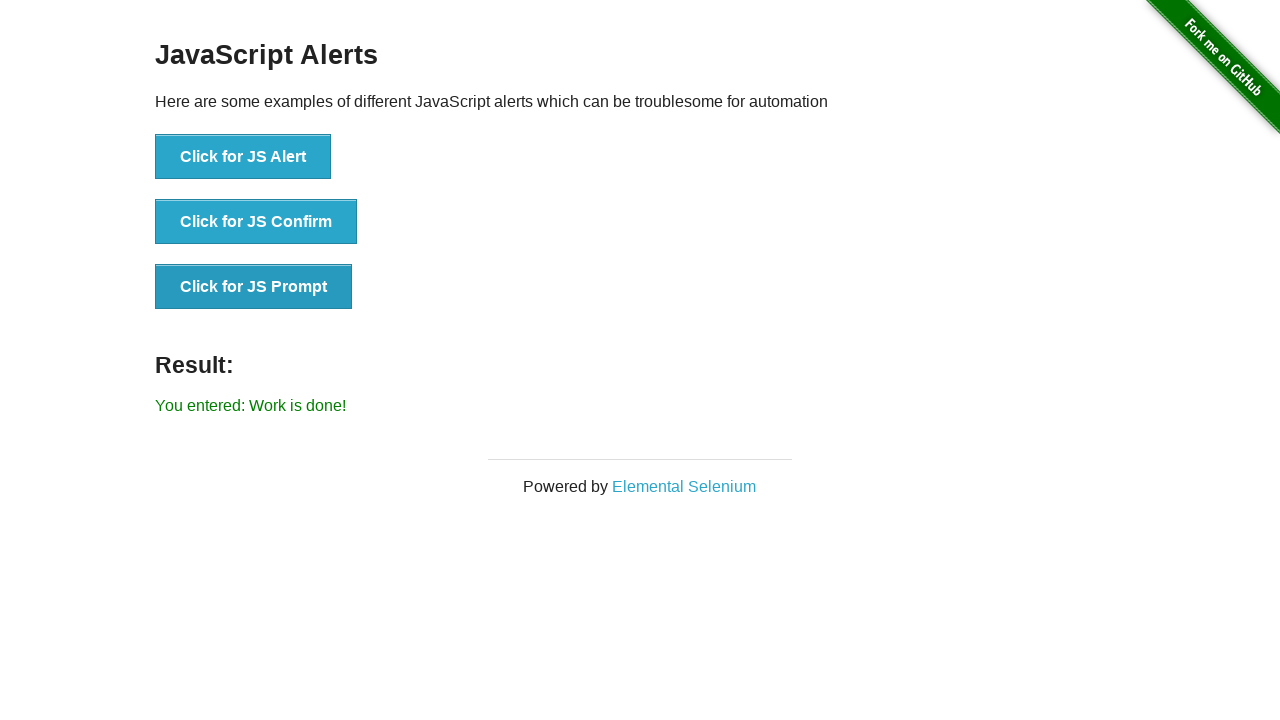

Result element loaded on page
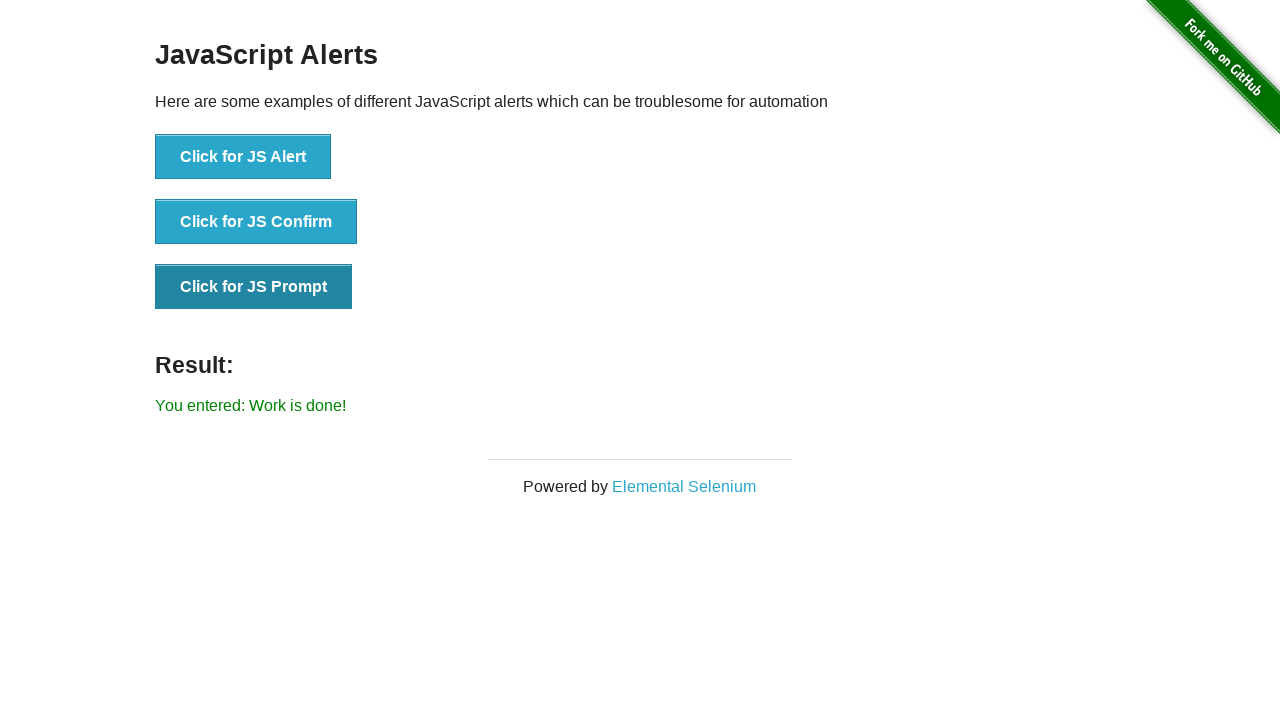

Retrieved result text from page
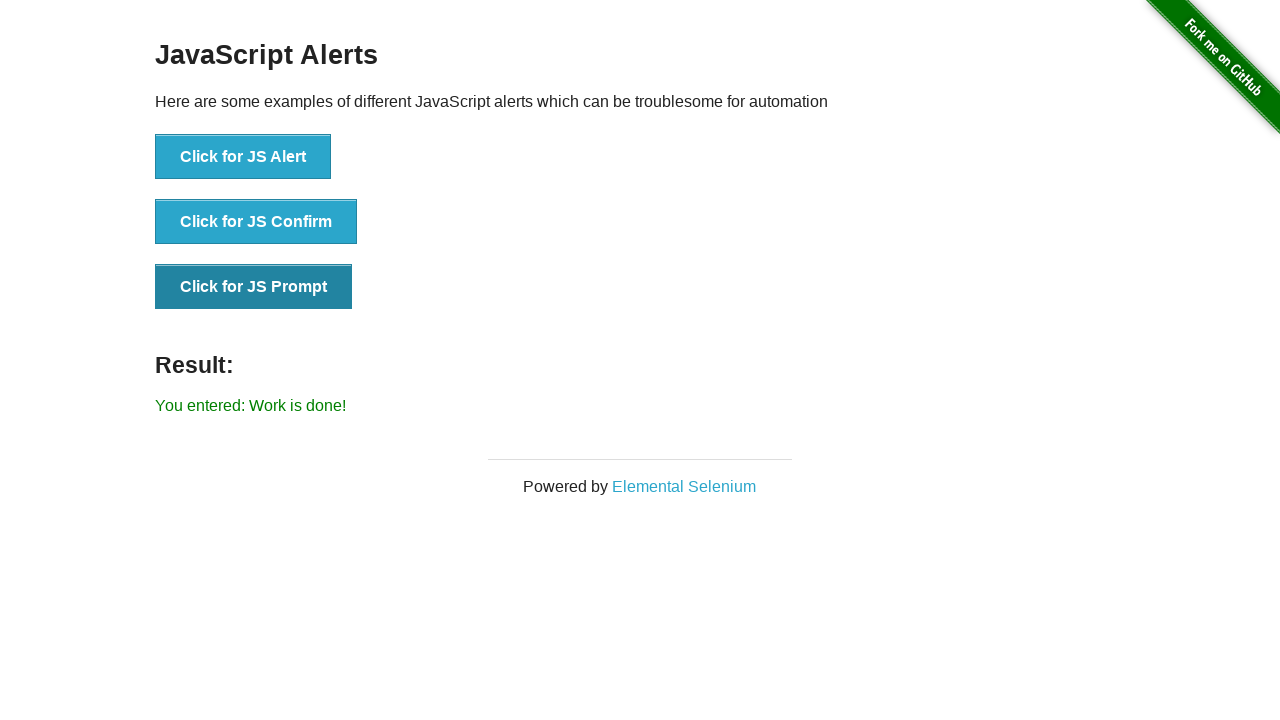

Verified result text equals 'You entered: Work is done!'
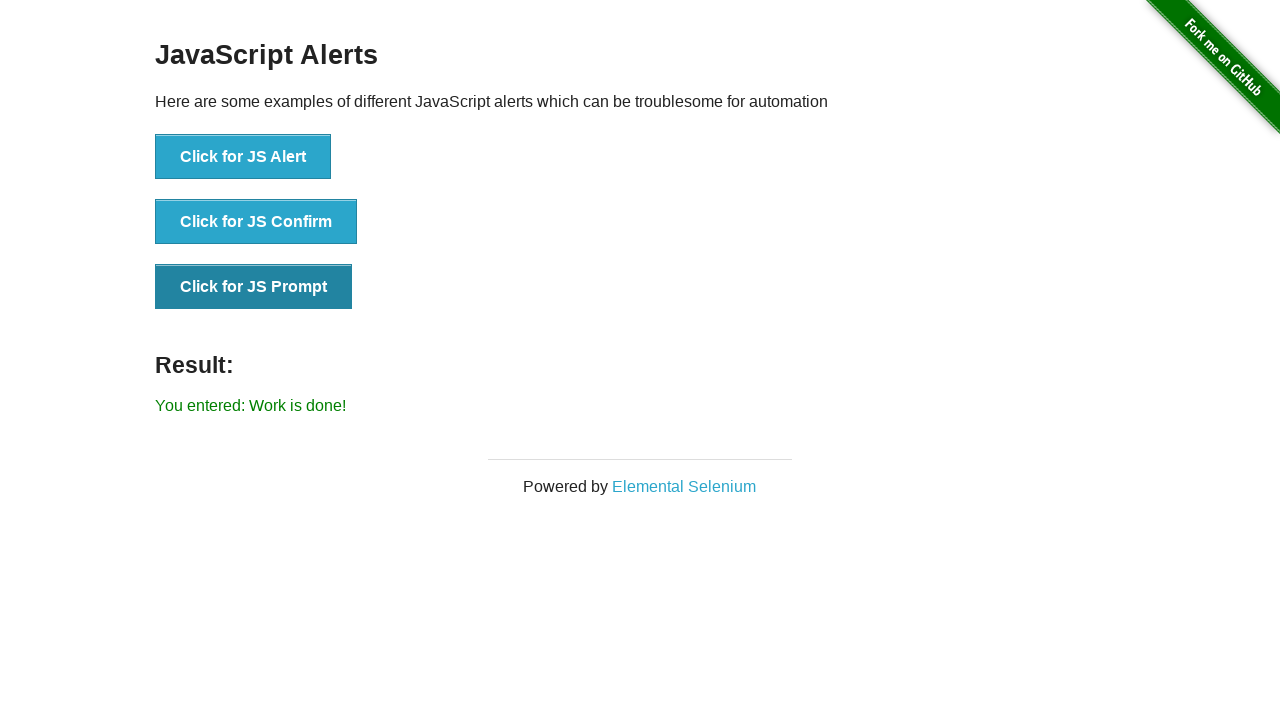

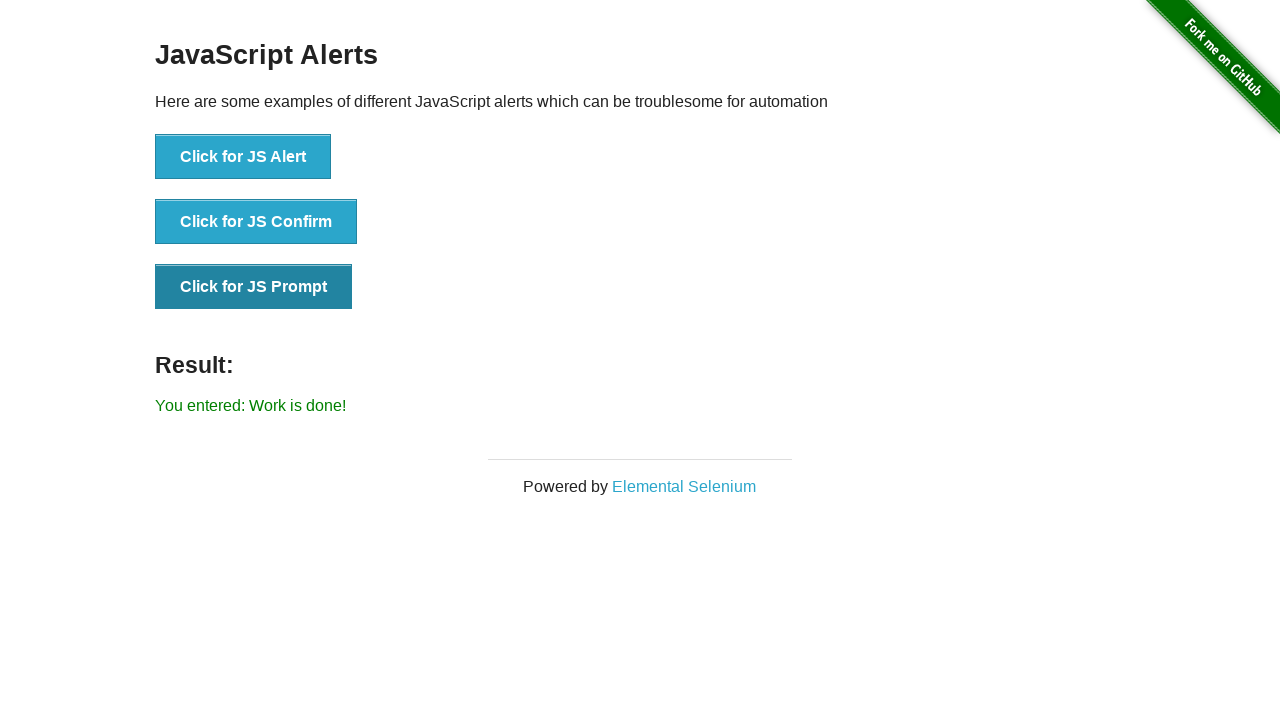